Tests adding a product to the shopping cart by selecting a product, clicking add to cart, and verifying the item appears in the cart

Starting URL: https://www.demoblaze.com

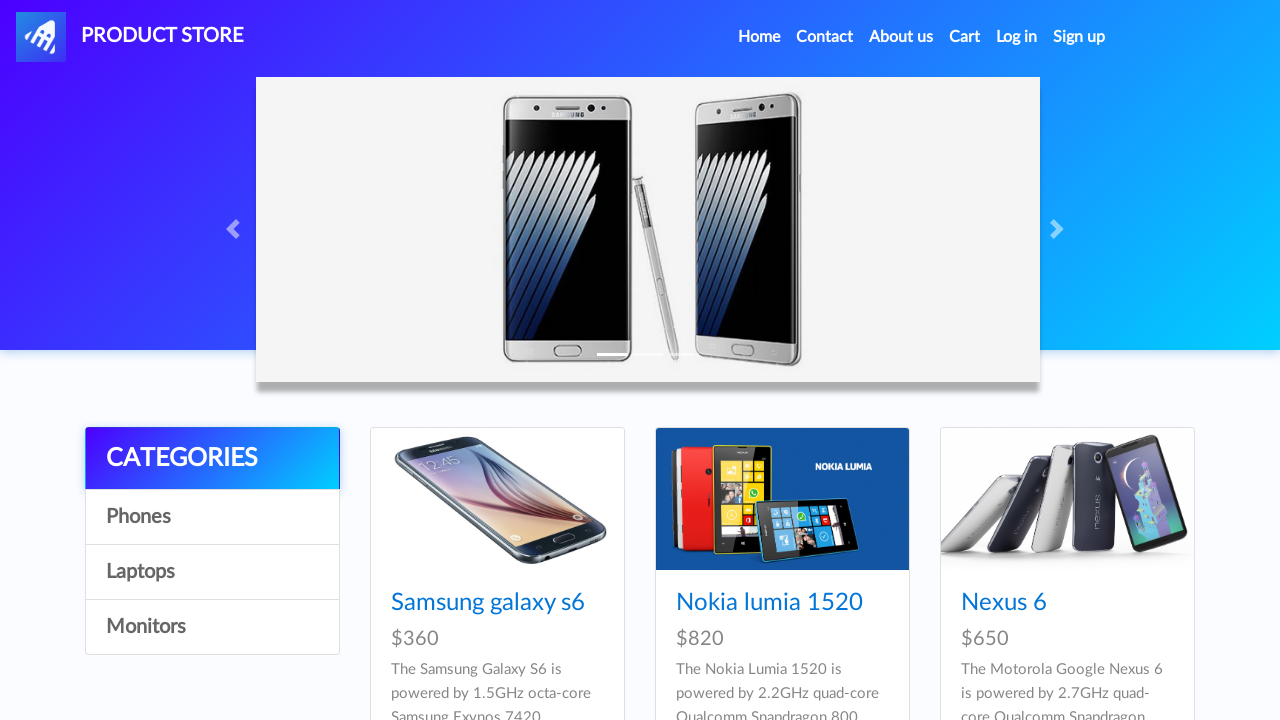

Clicked on Samsung galaxy s6 product at (488, 603) on a:has-text('Samsung galaxy s6')
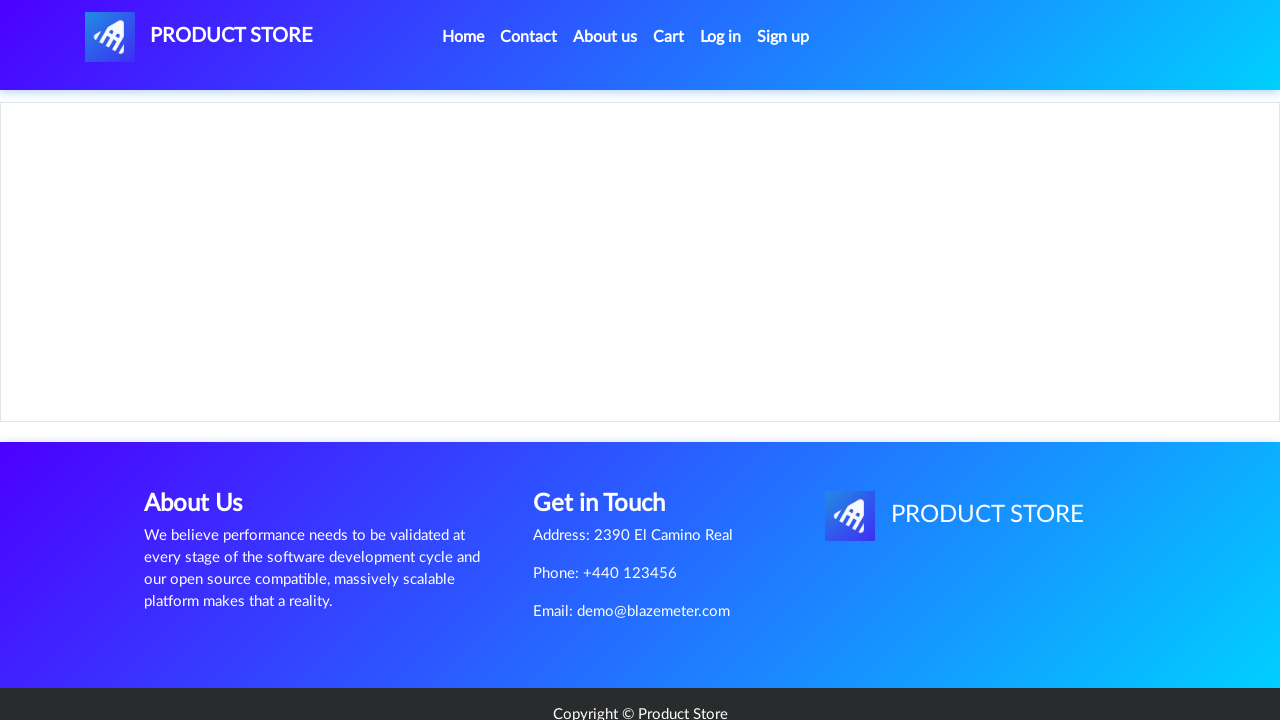

Product page loaded
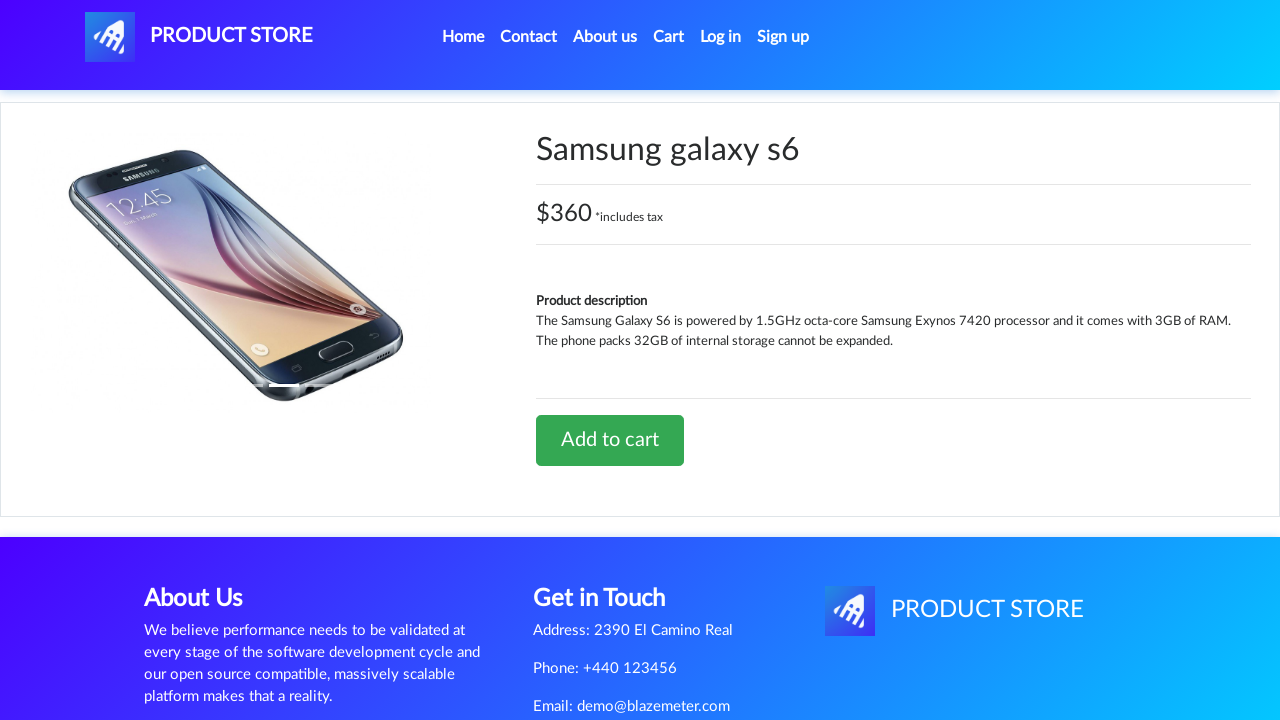

Clicked 'Add to cart' button at (610, 440) on a:has-text('Add to cart')
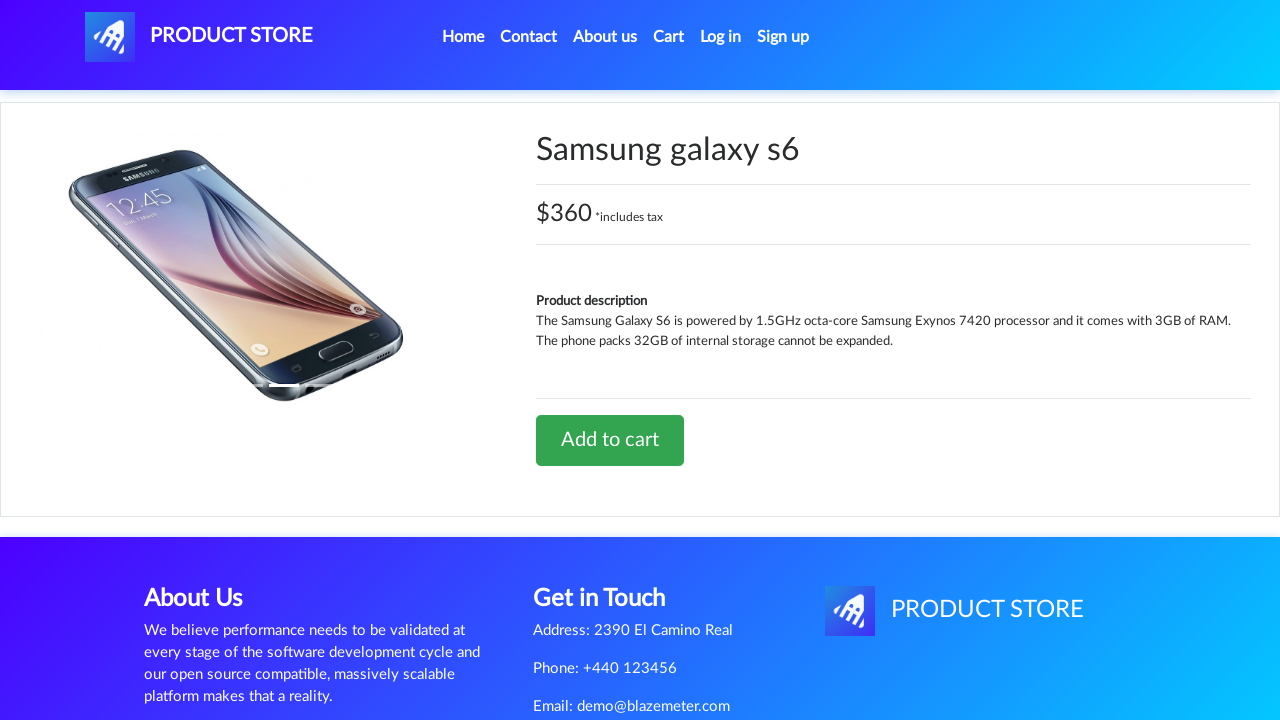

Set up alert dialog handler
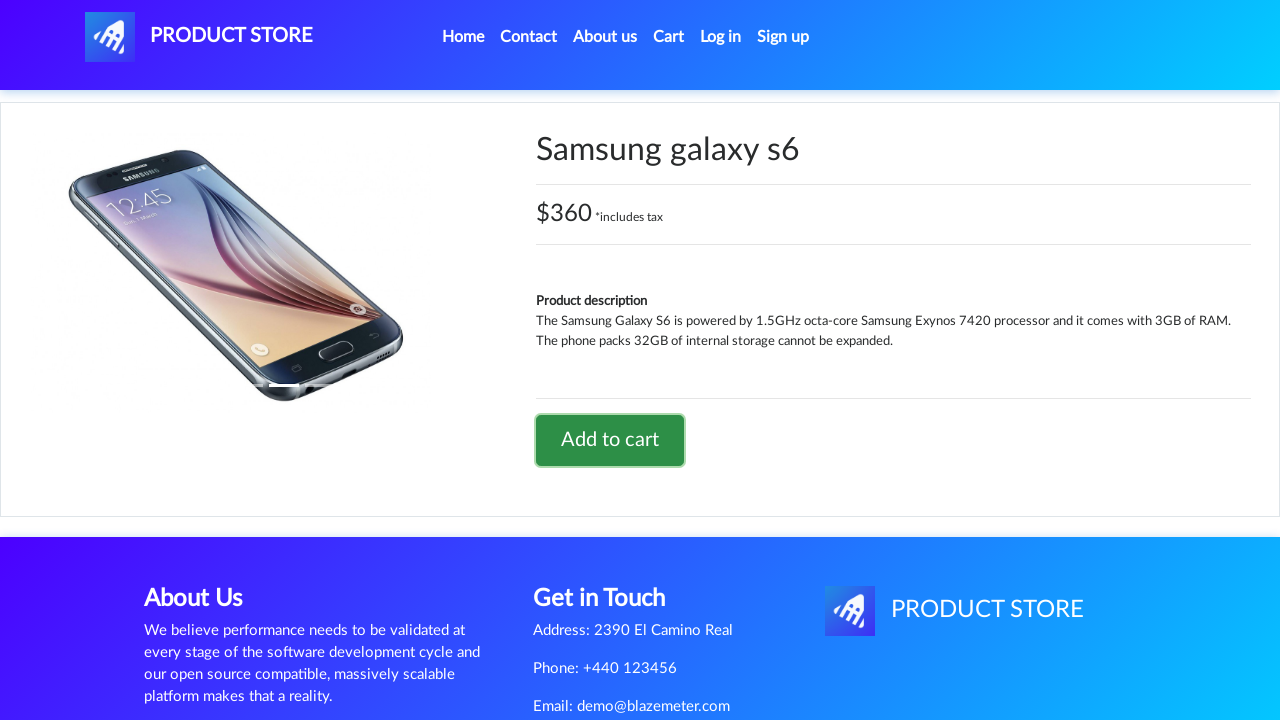

Waited for alert confirmation
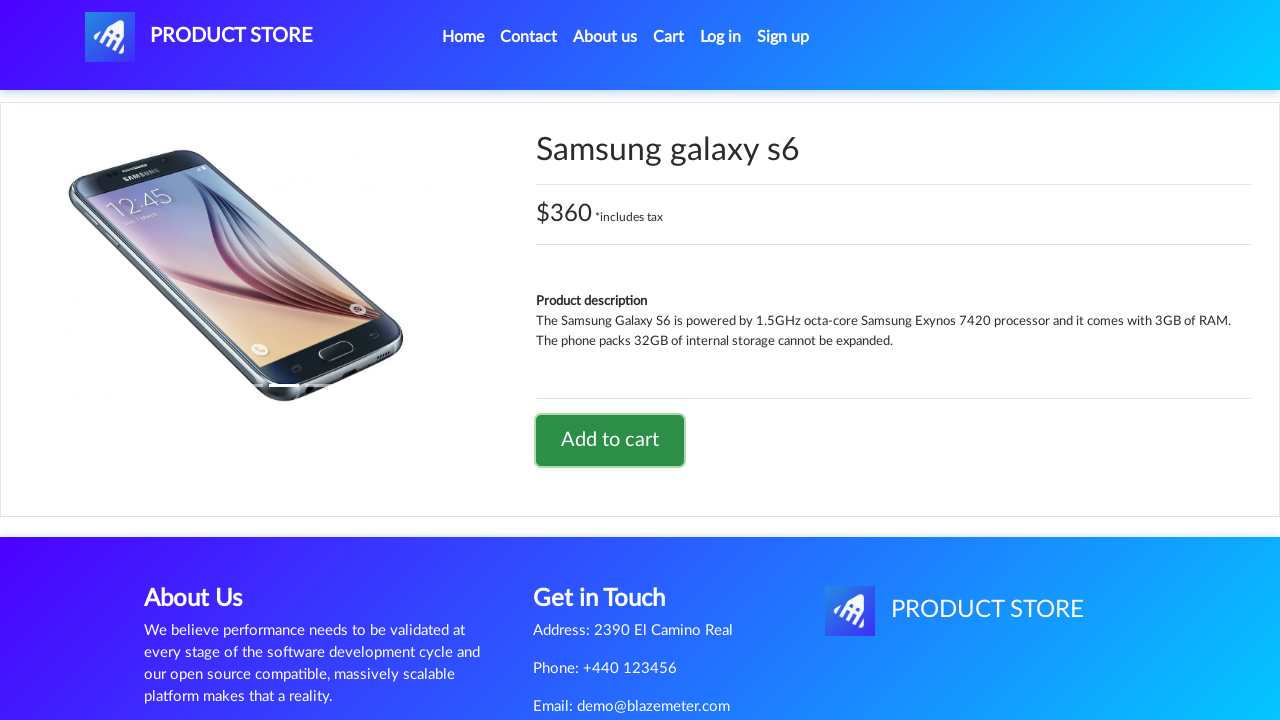

Clicked cart button to navigate to cart at (669, 37) on #cartur
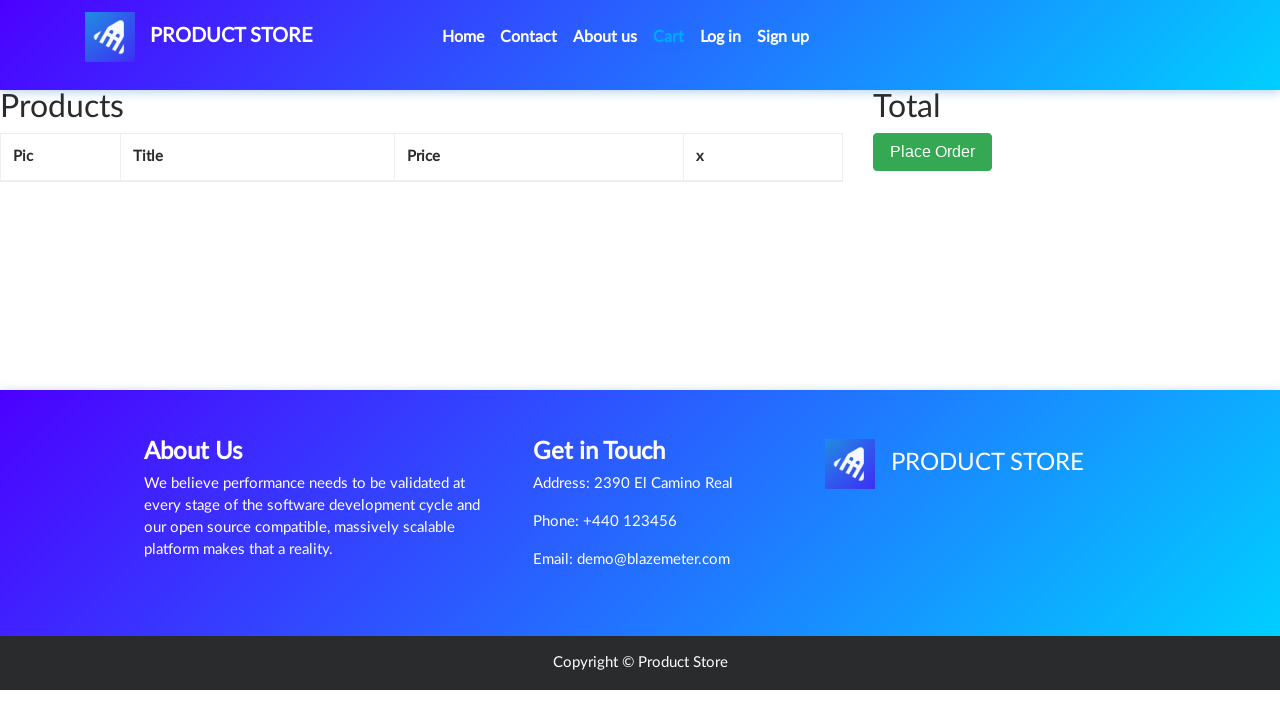

Cart page loaded
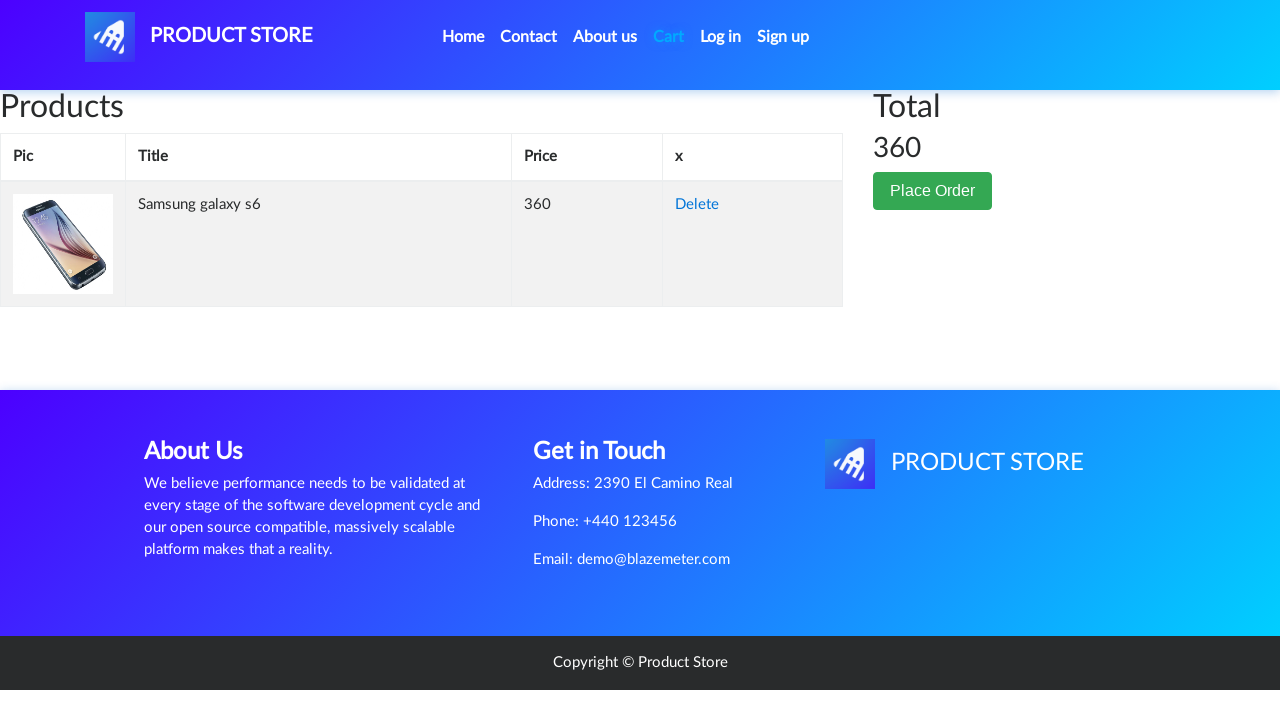

Verified Samsung galaxy s6 appears in cart
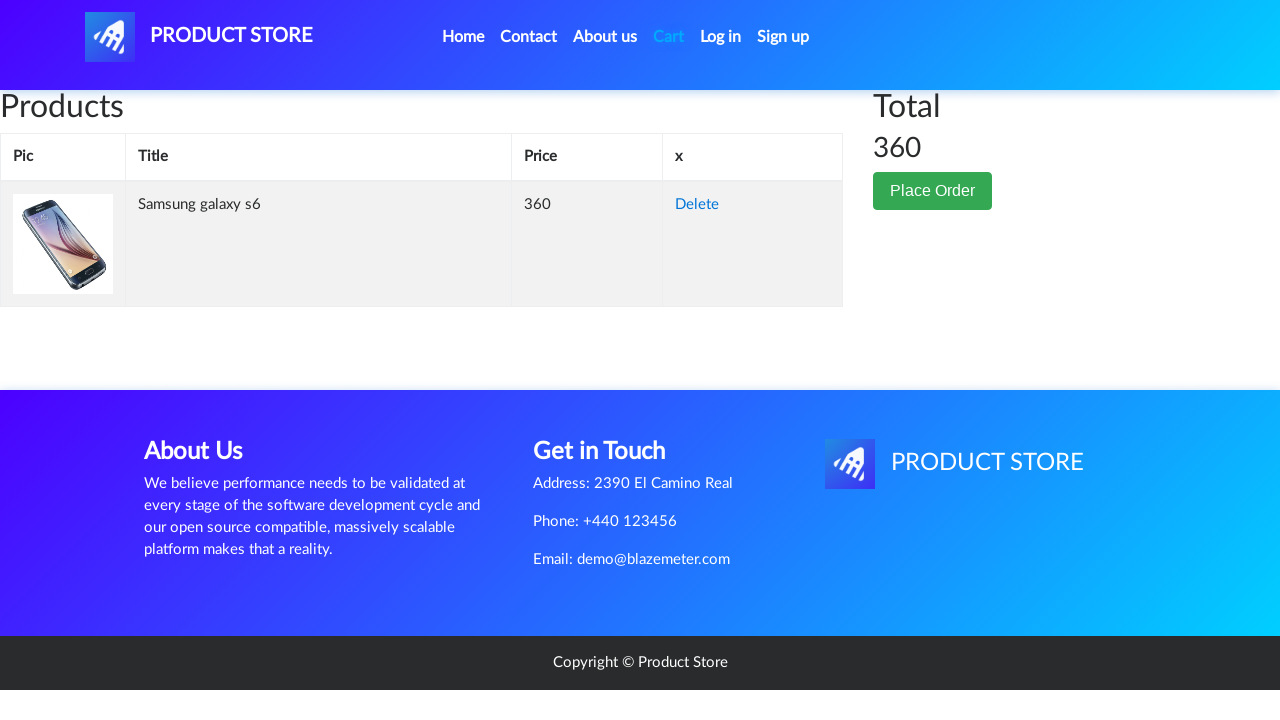

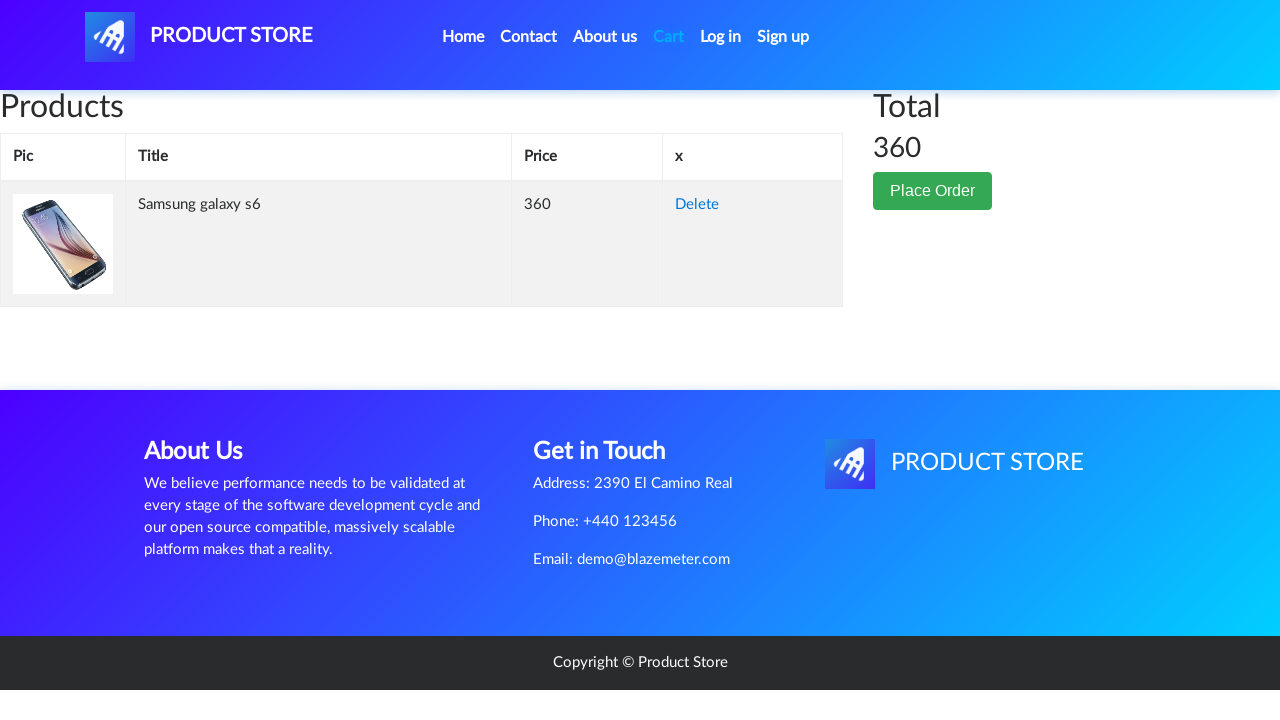